Tests nested frames navigation by clicking on the Nested Frames link, switching to the top frame, then to the middle frame, and verifying the content is accessible

Starting URL: http://the-internet.herokuapp.com/

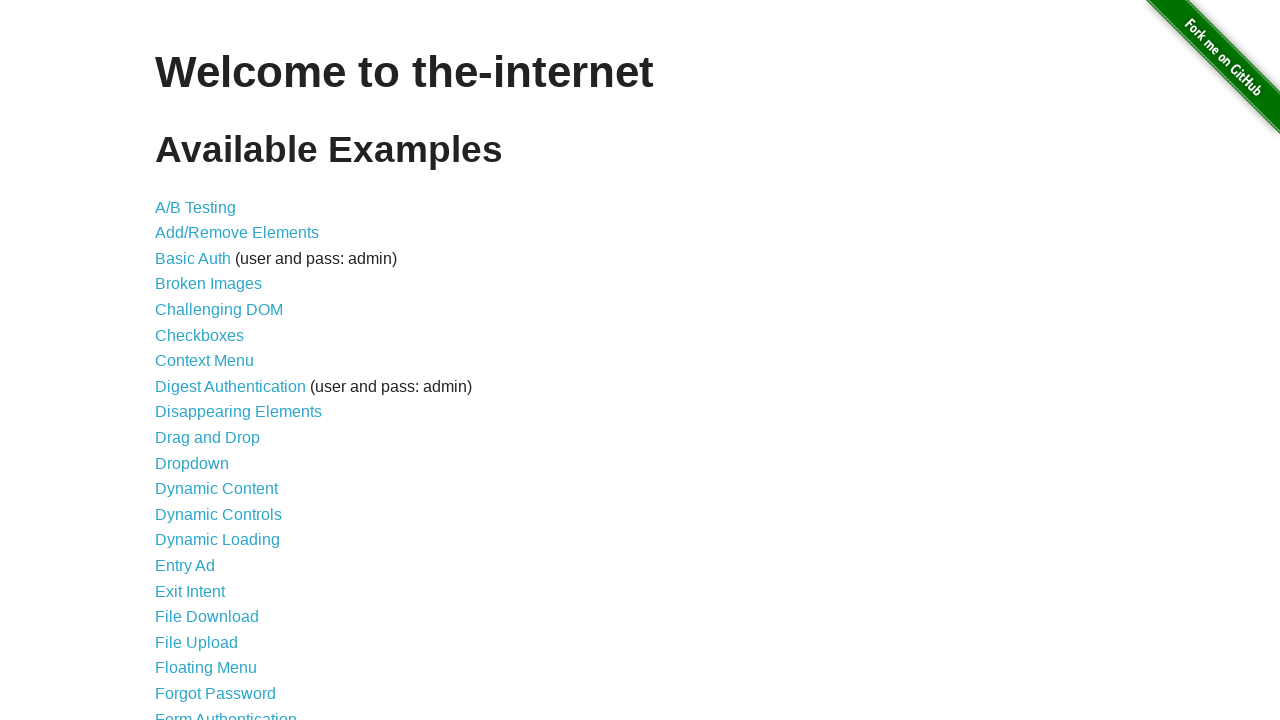

Clicked on Nested Frames link at (210, 395) on xpath=//a[normalize-space()='Nested Frames']
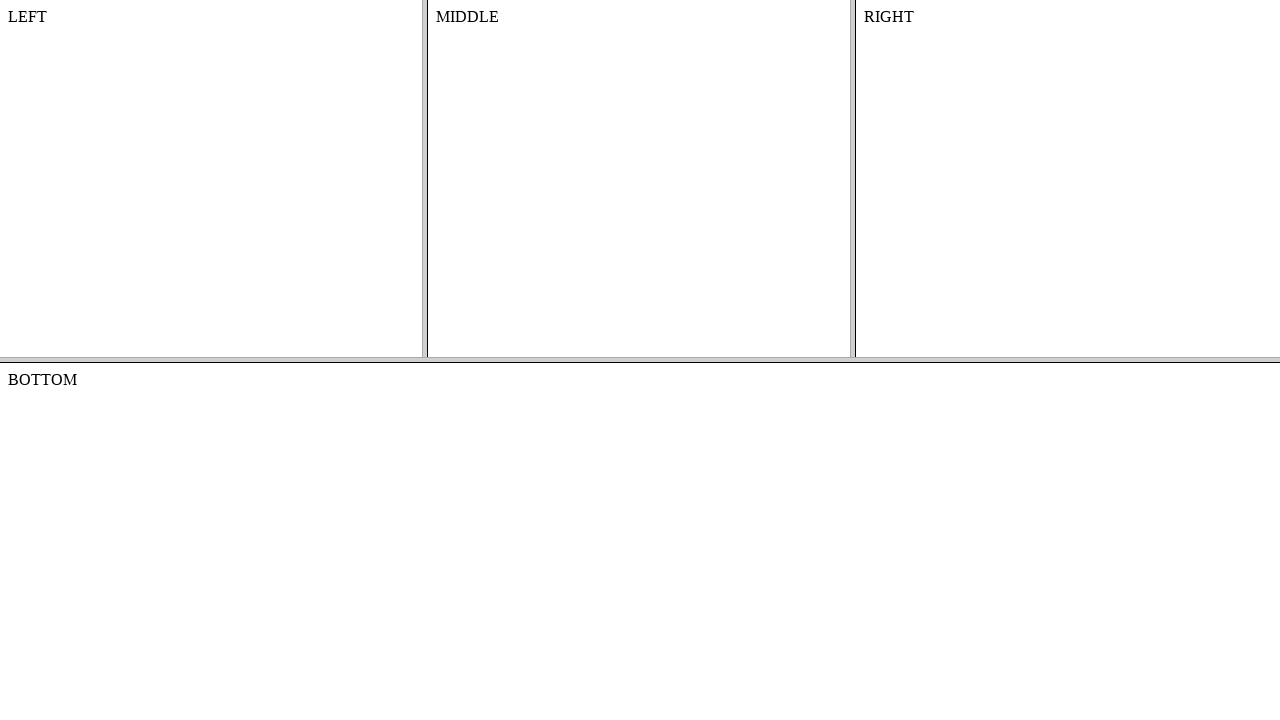

Waited for top frame to load
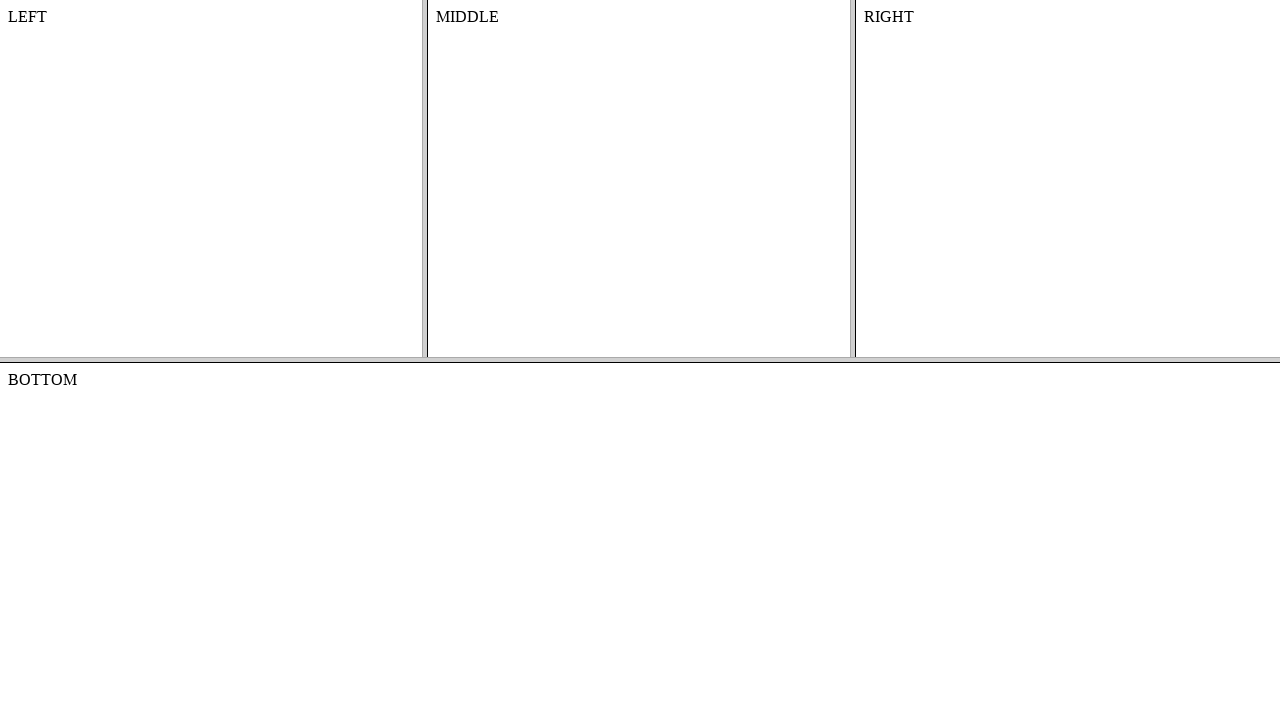

Switched to top frame
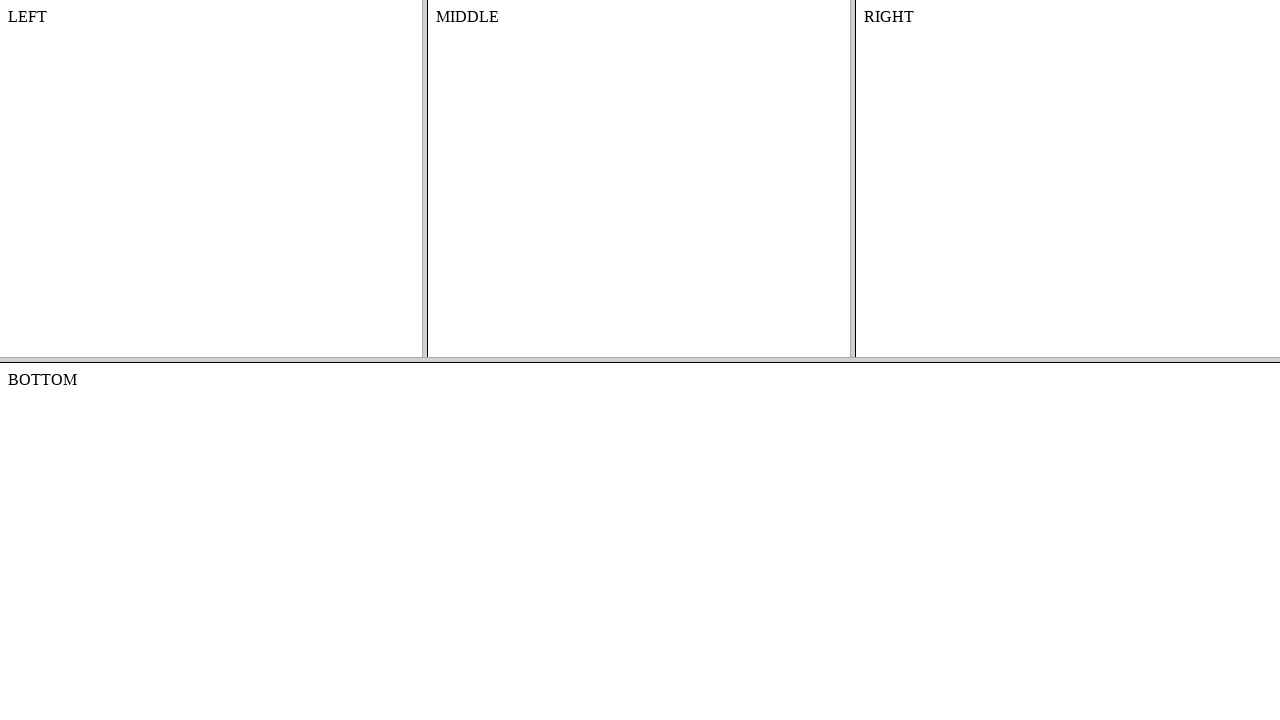

Switched to middle frame within top frame
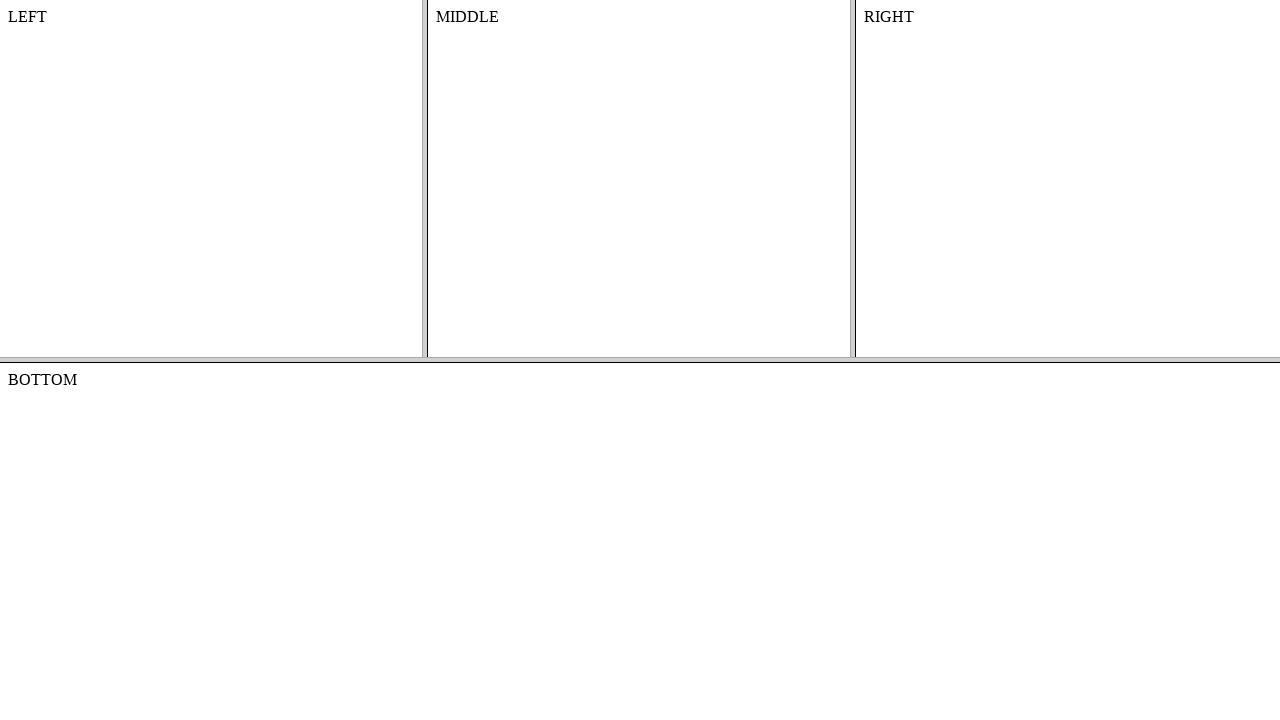

Verified content is accessible in middle frame
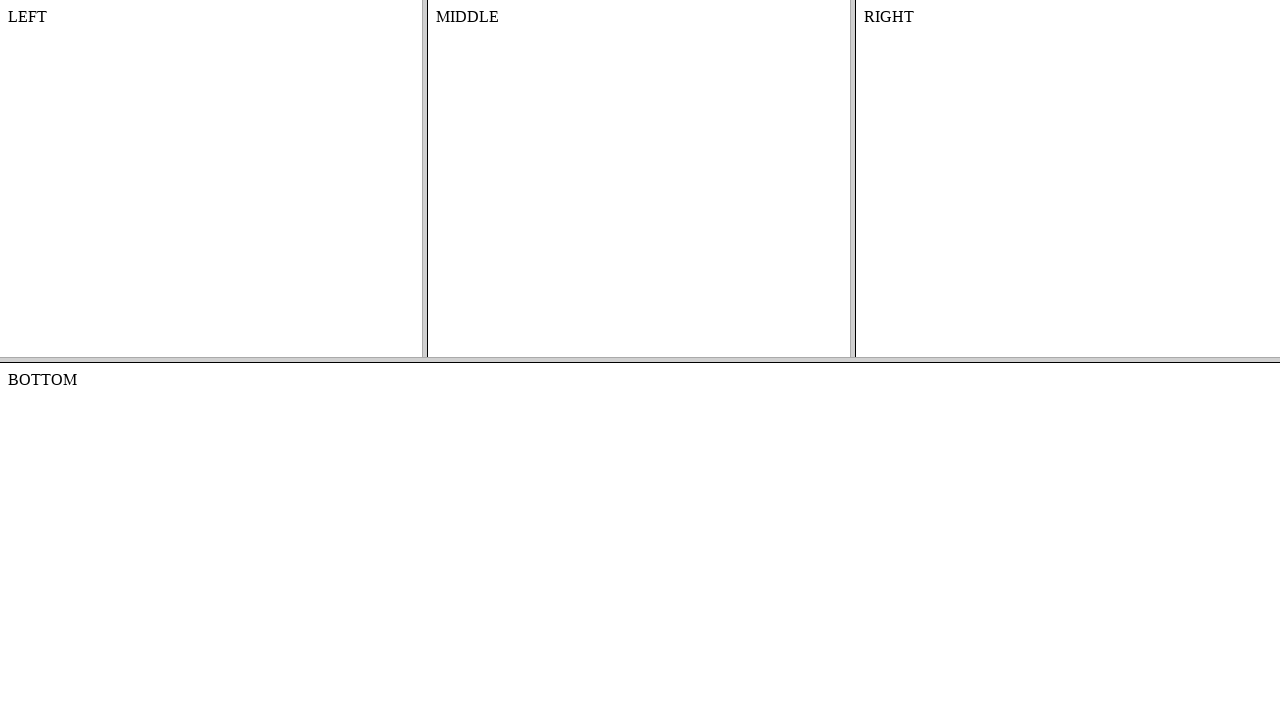

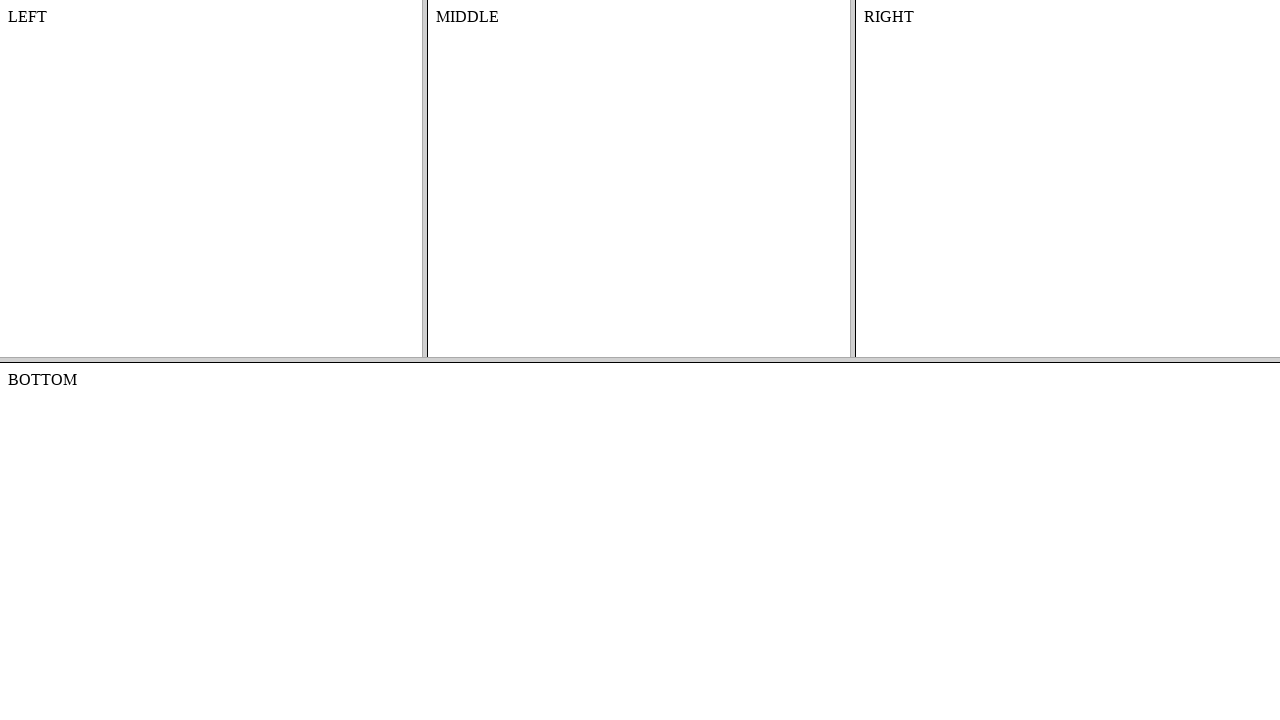